Tests radio button functionality by selecting radio buttons and verifying the selection state

Starting URL: https://codenboxautomationlab.com/practice/

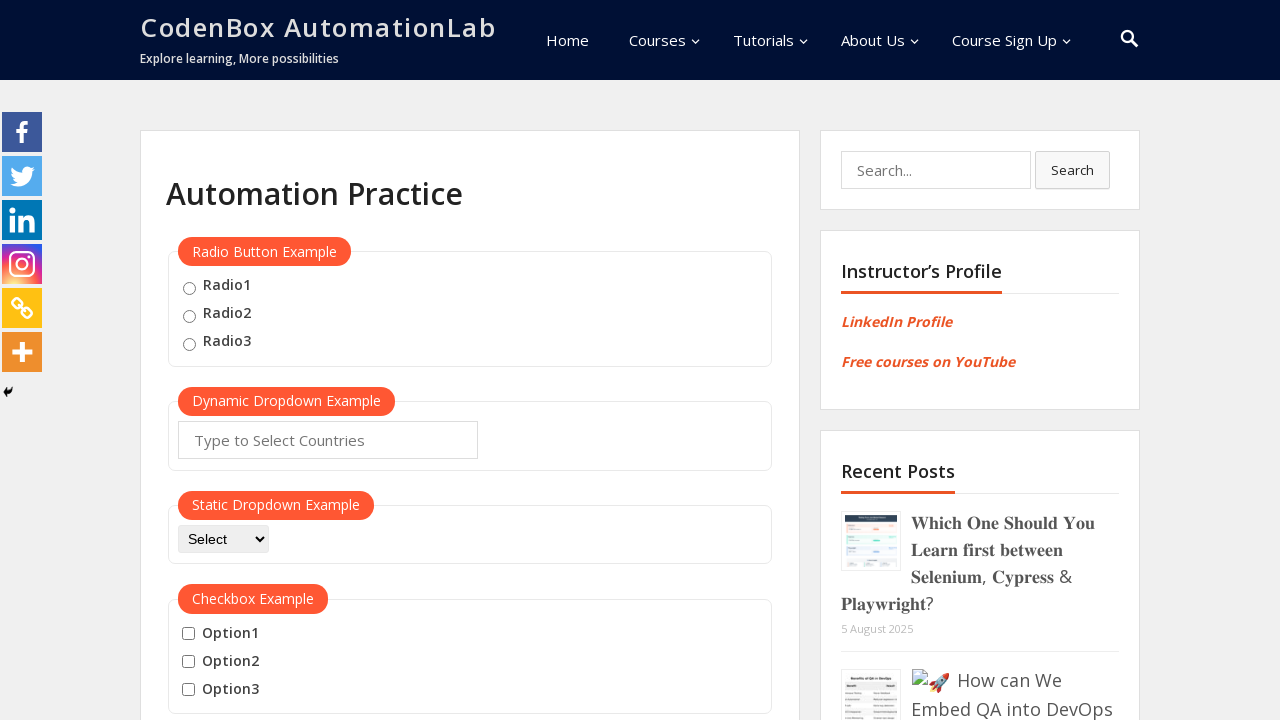

Selected first radio button (radio1) at (189, 288) on input[value='radio1']
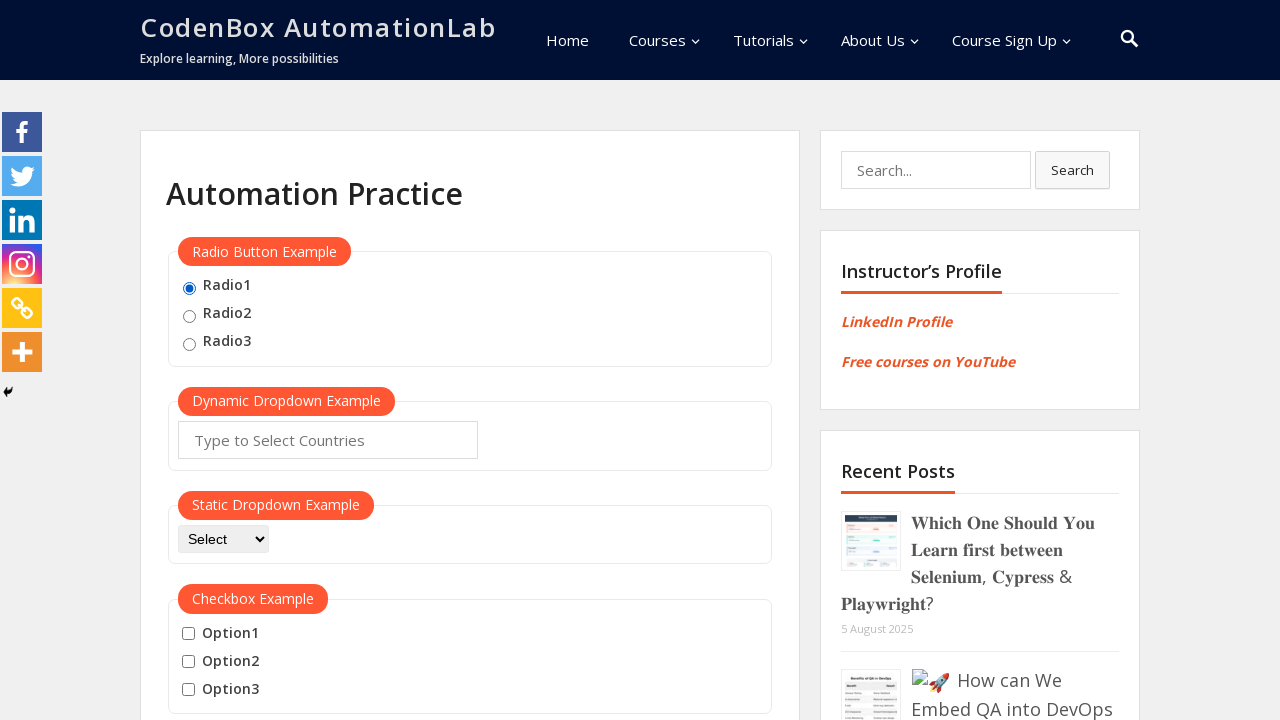

Selected second radio button (radio2) at (189, 316) on input[value='radio2']
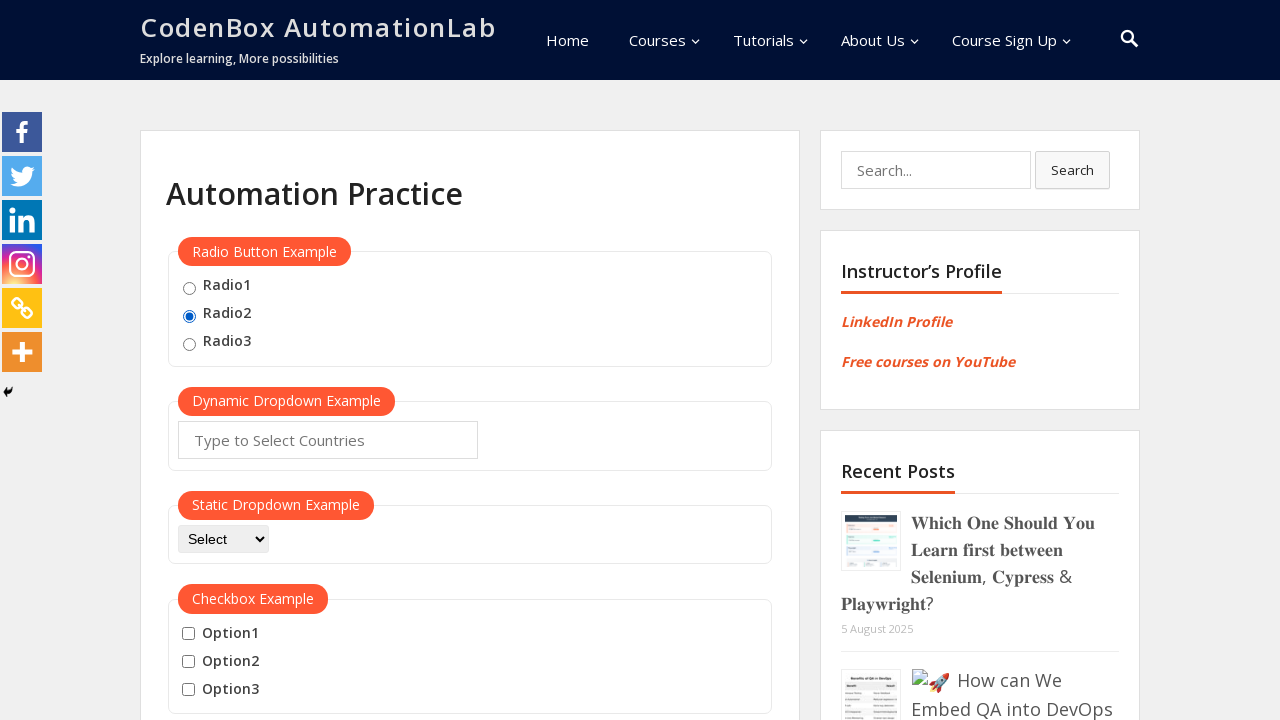

Verified that second radio button (radio2) is checked
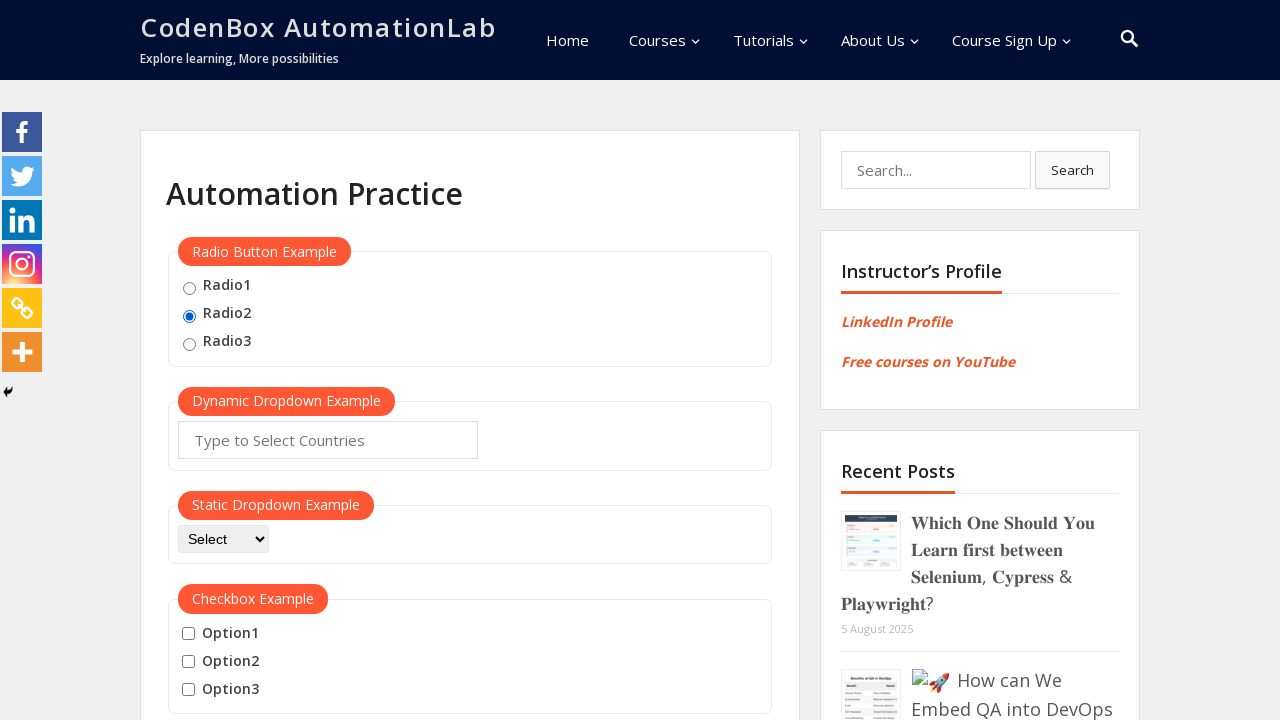

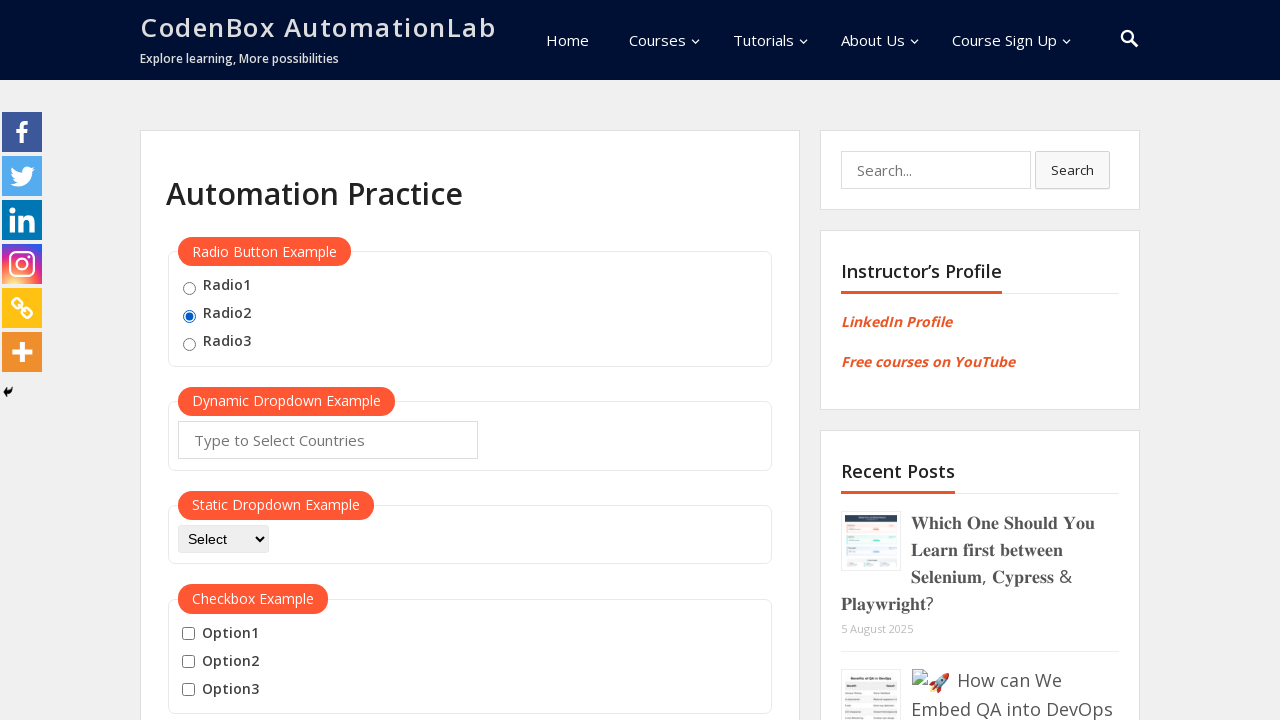